Navigates to the Text Box section, fills in a name, and submits the form

Starting URL: https://demoqa.com/elements

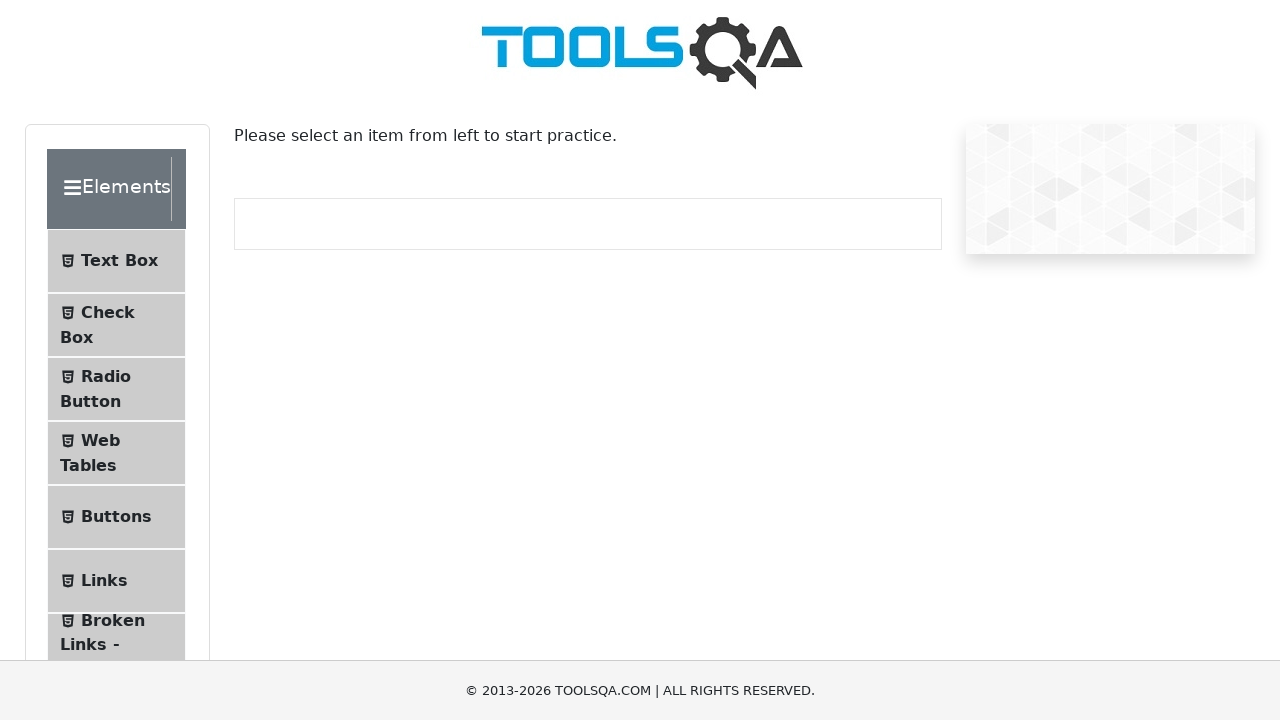

Clicked on Text Box menu item at (119, 261) on xpath=//span[contains(text(),'Text Box')]
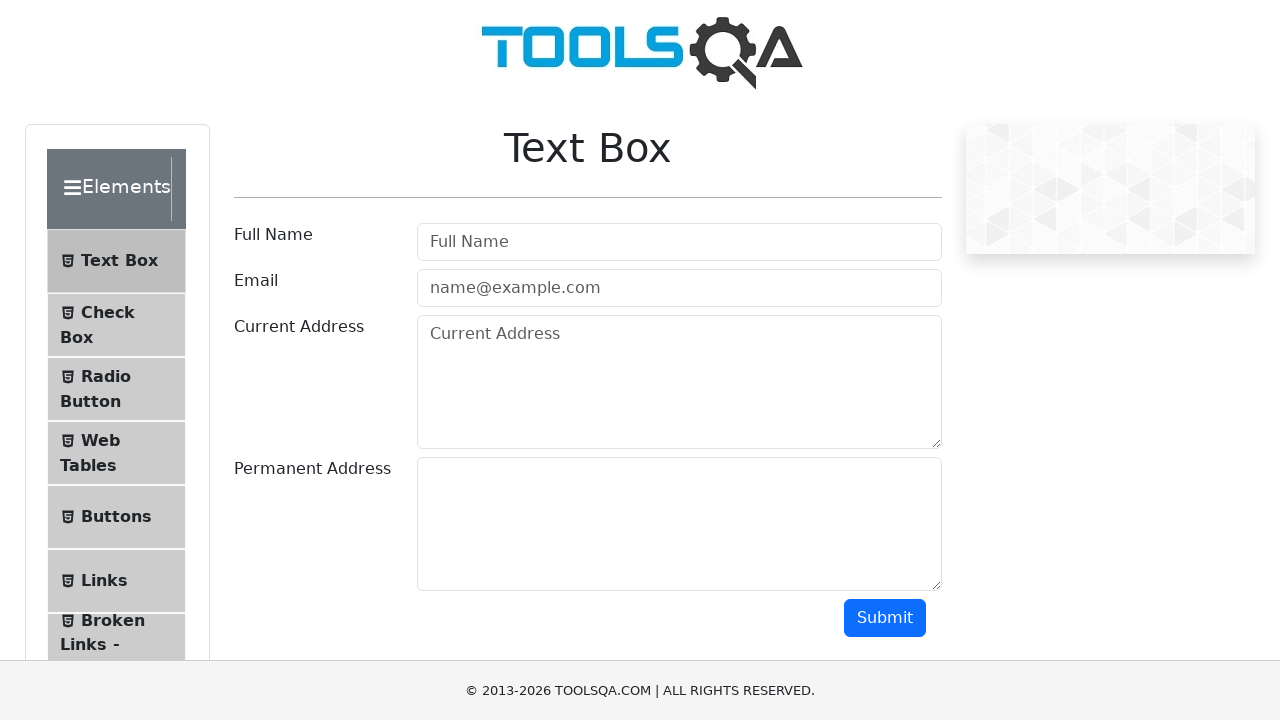

Filled in username field with 'Helal' on #userName
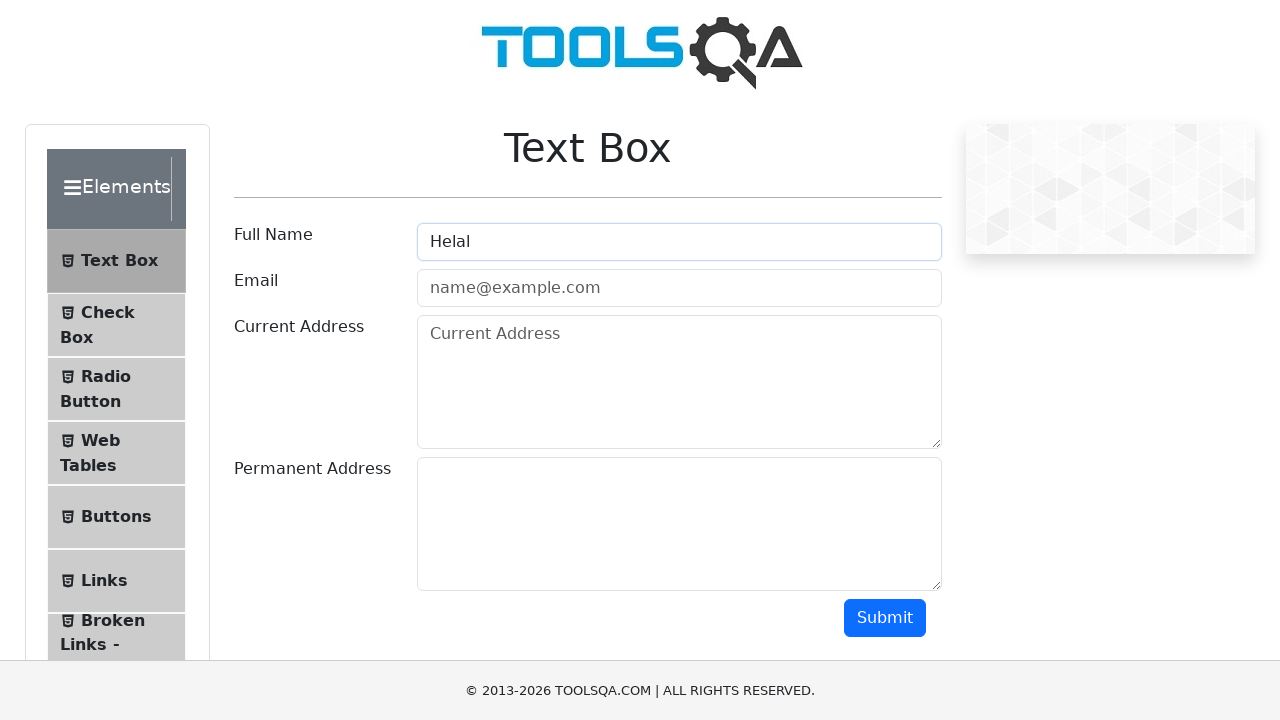

Scrolled down 600px to reveal submit button
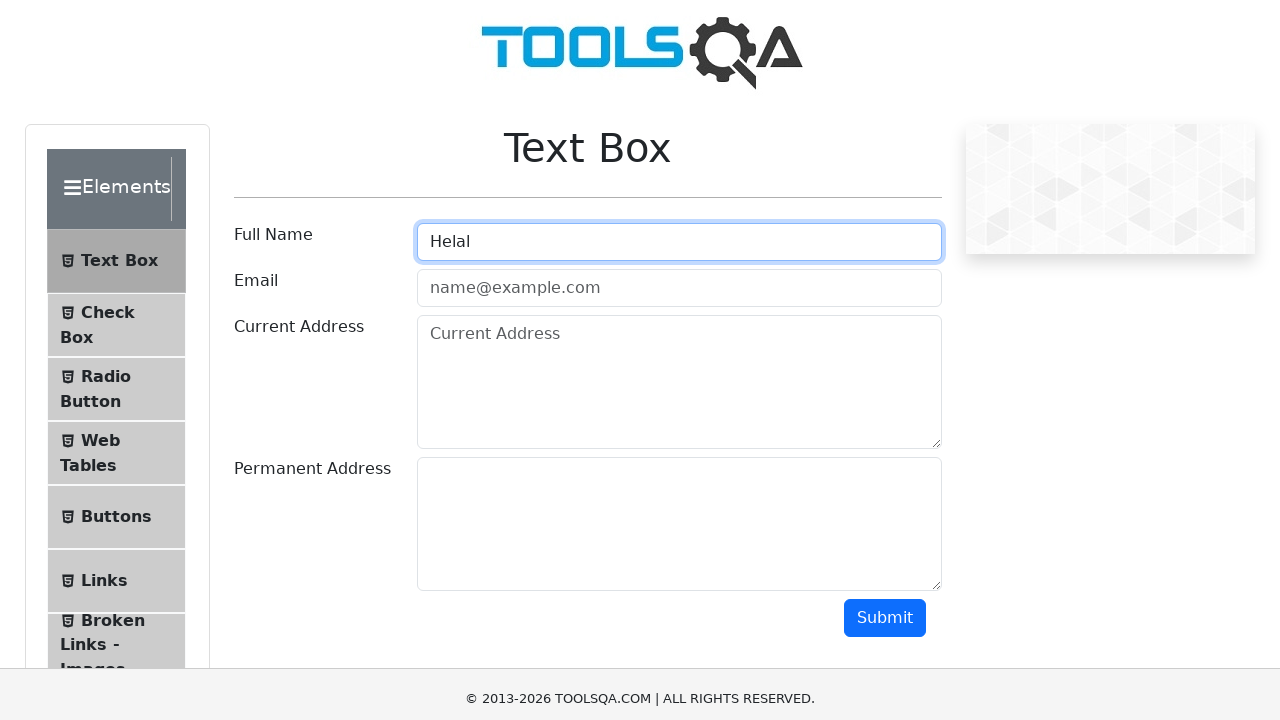

Clicked submit button to submit the form at (885, 18) on #submit
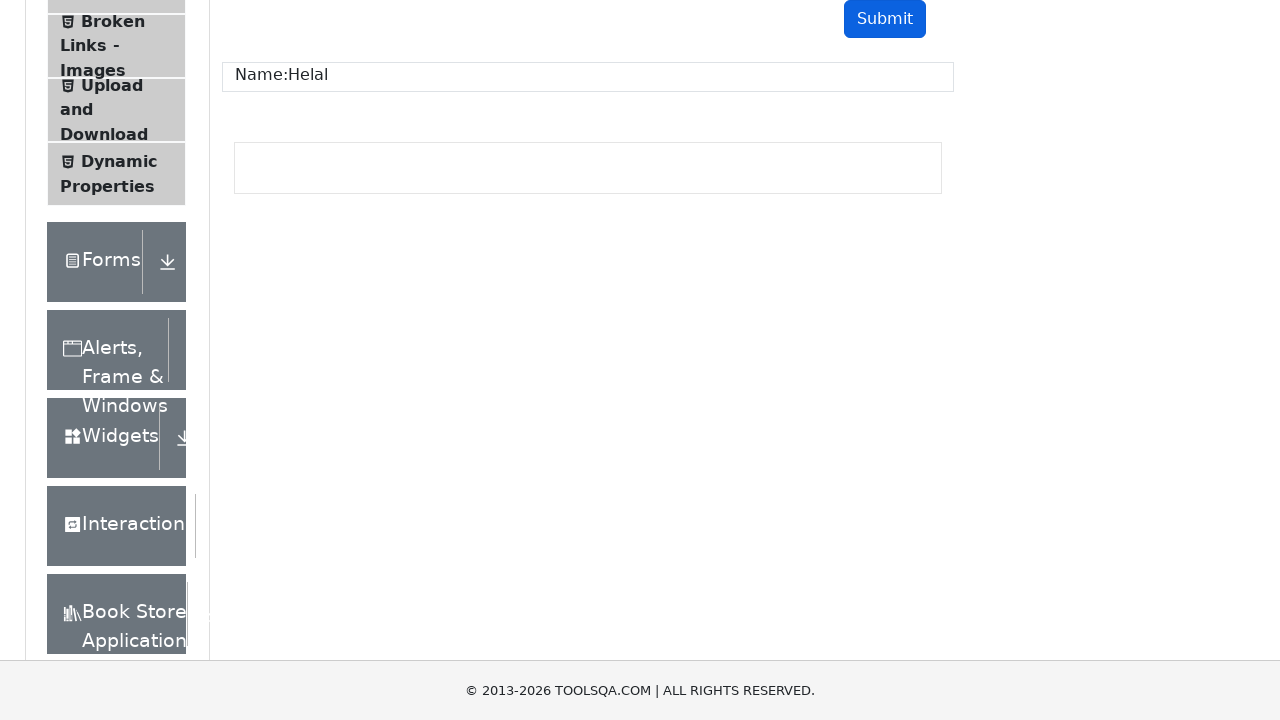

Retrieved output text containing submitted name
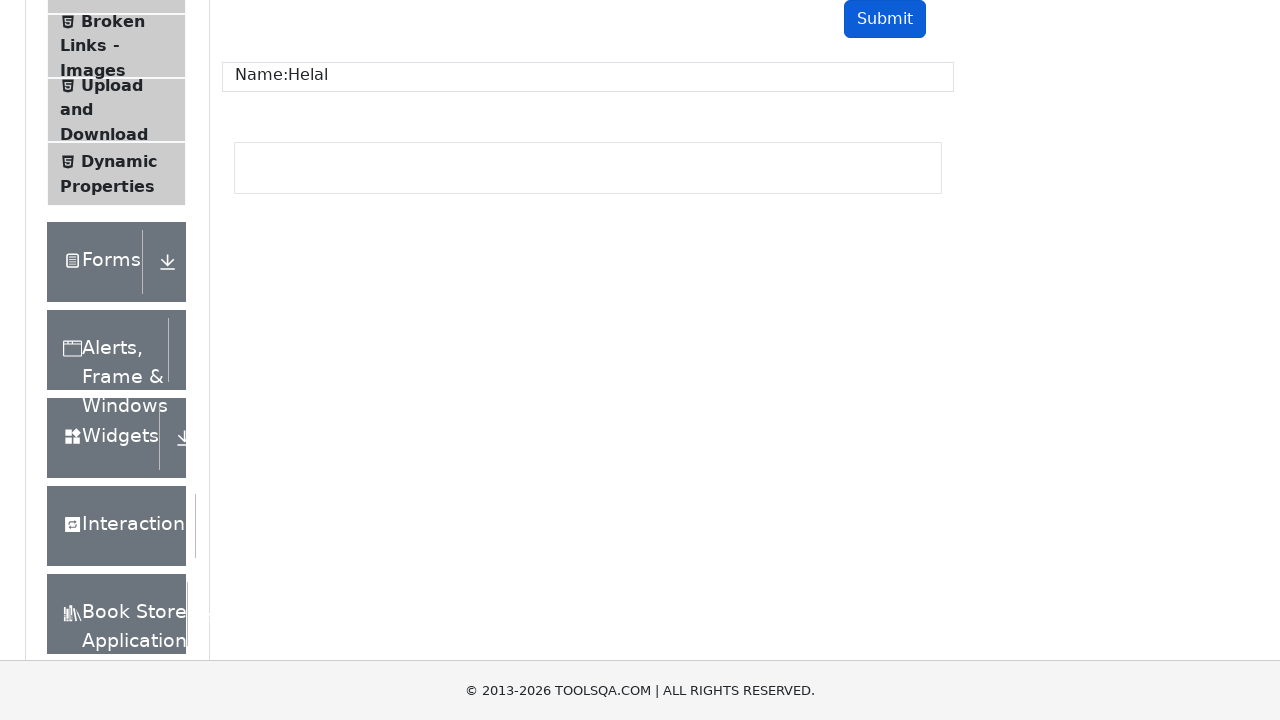

Verified that 'Helal' is present in the output
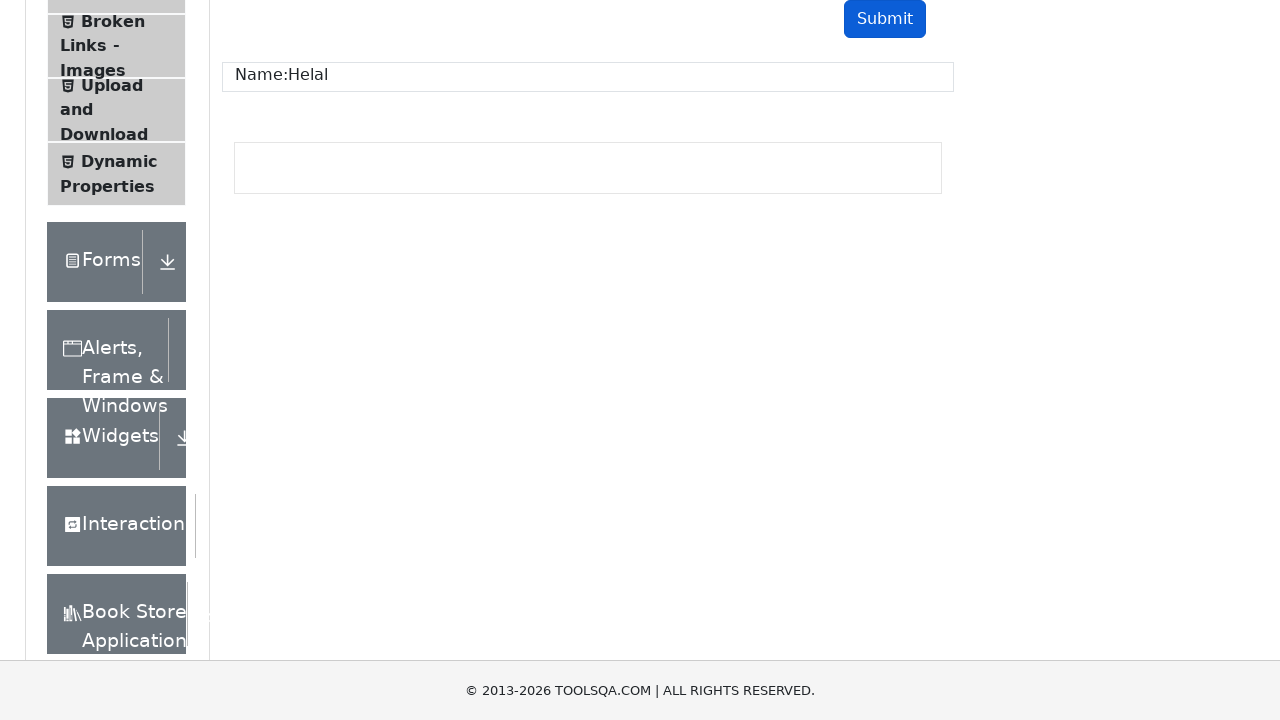

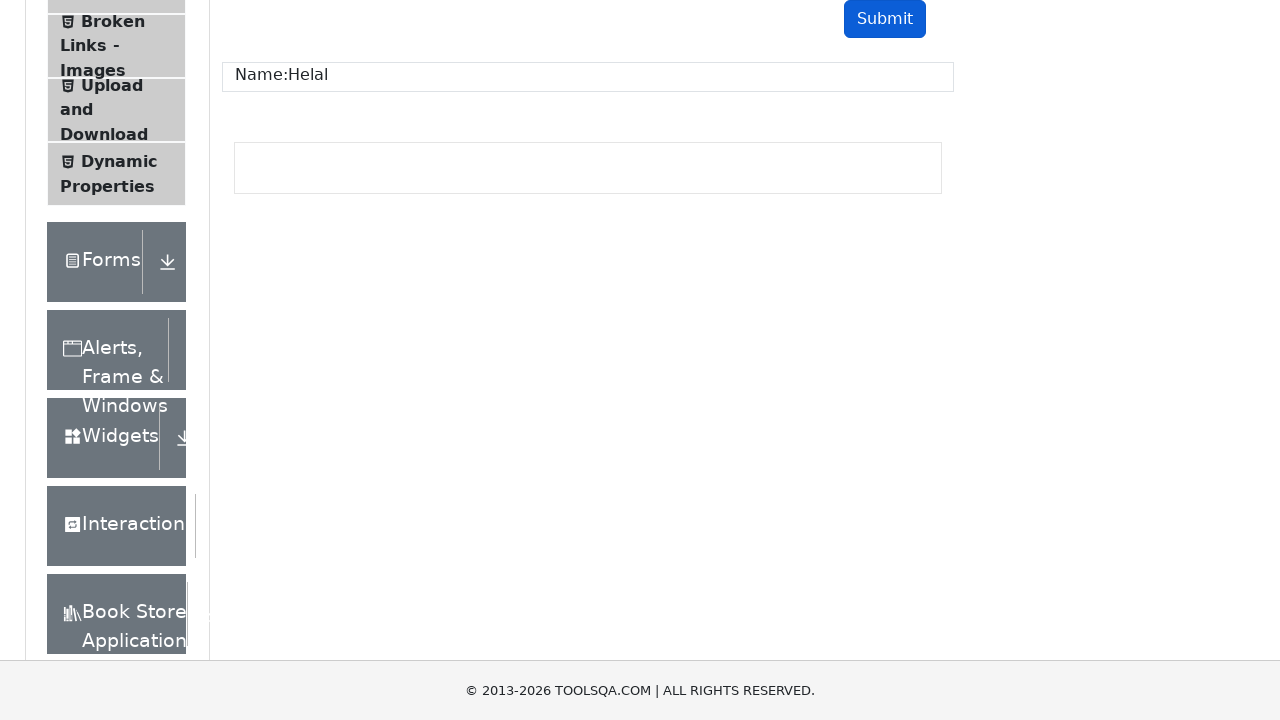